Tests right-click context menu functionality by performing a right-click action on a specific element

Starting URL: https://swisnl.github.io/jQuery-contextMenu/demo.html

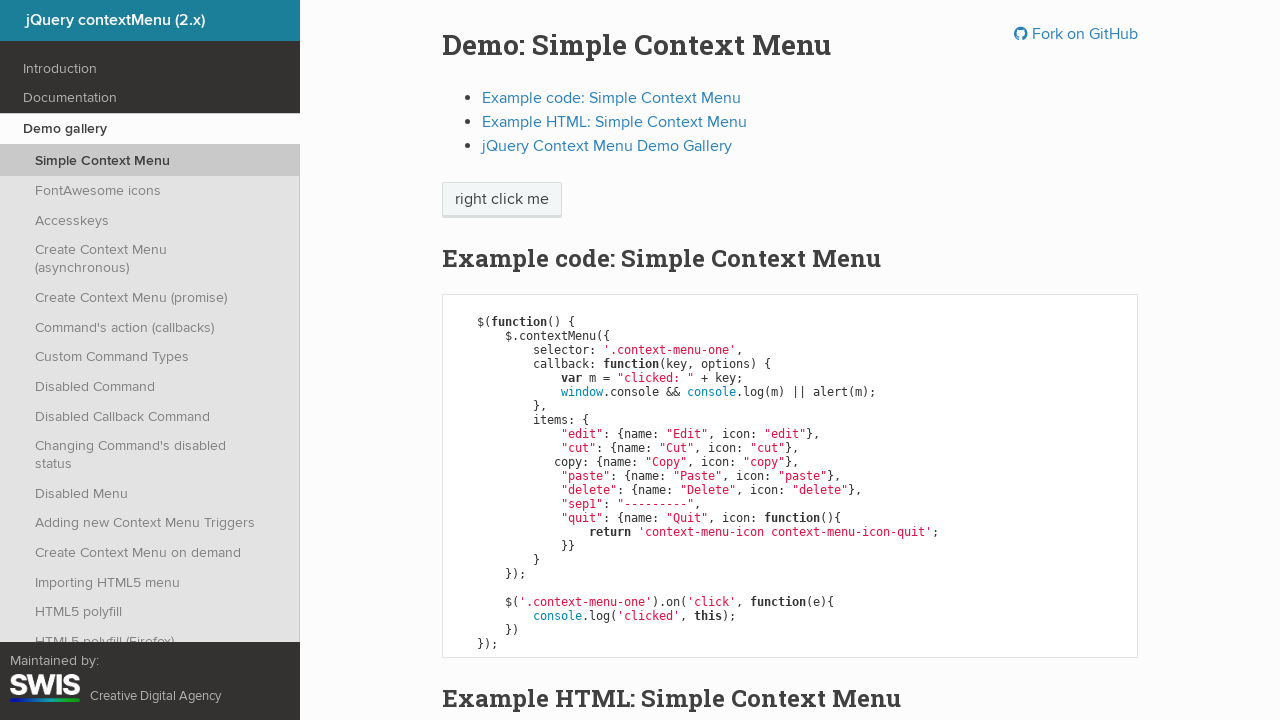

Located the 'right click me' element
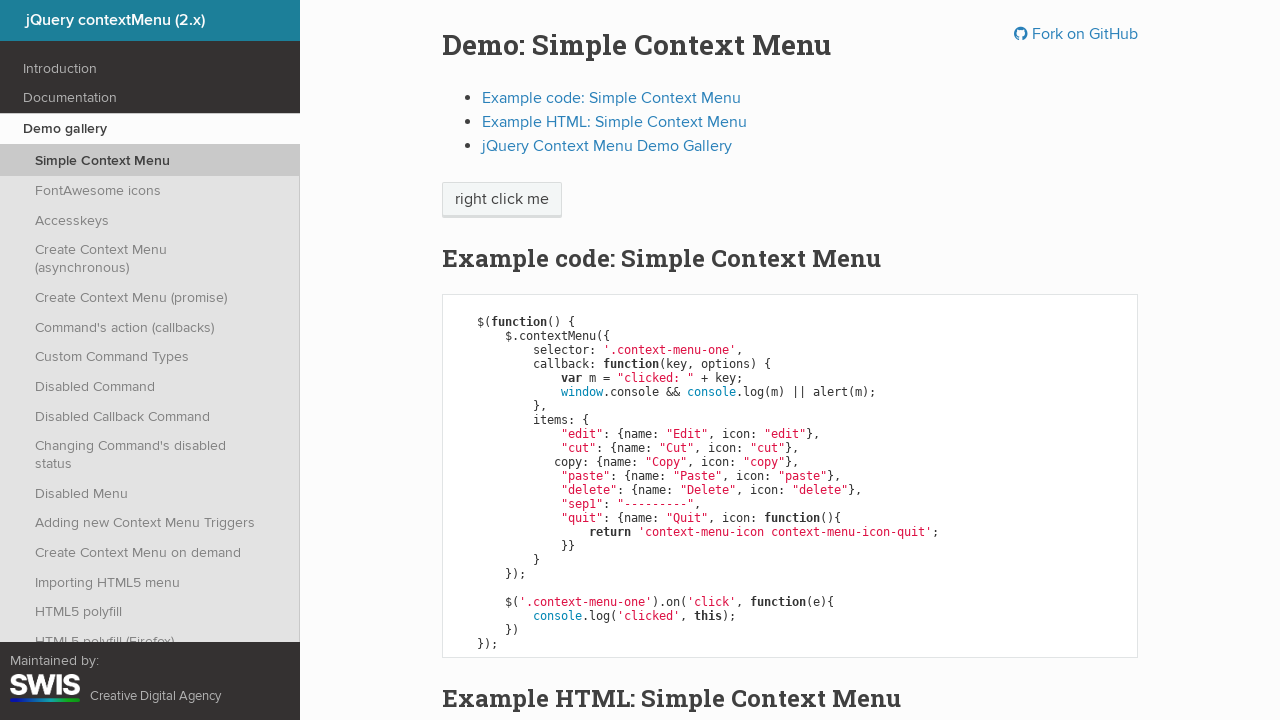

Performed right-click on the element at (502, 200) on text='right click me' >> nth=0
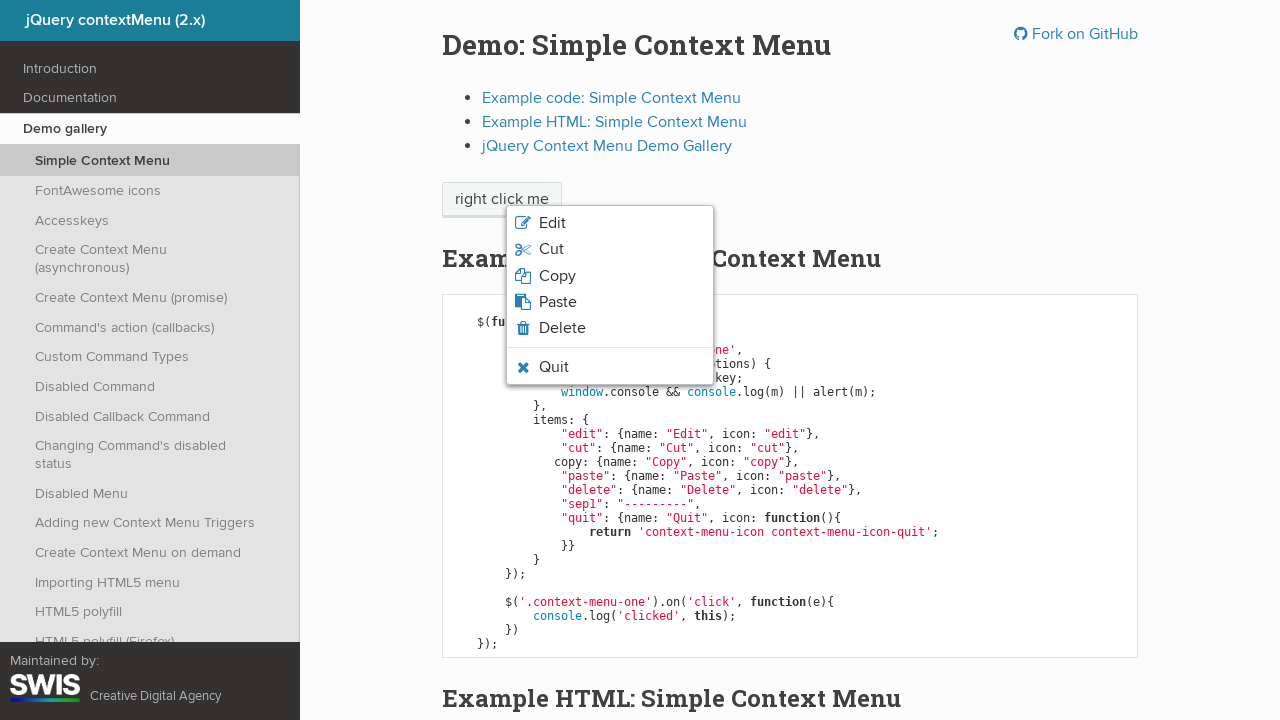

Context menu appeared after right-click
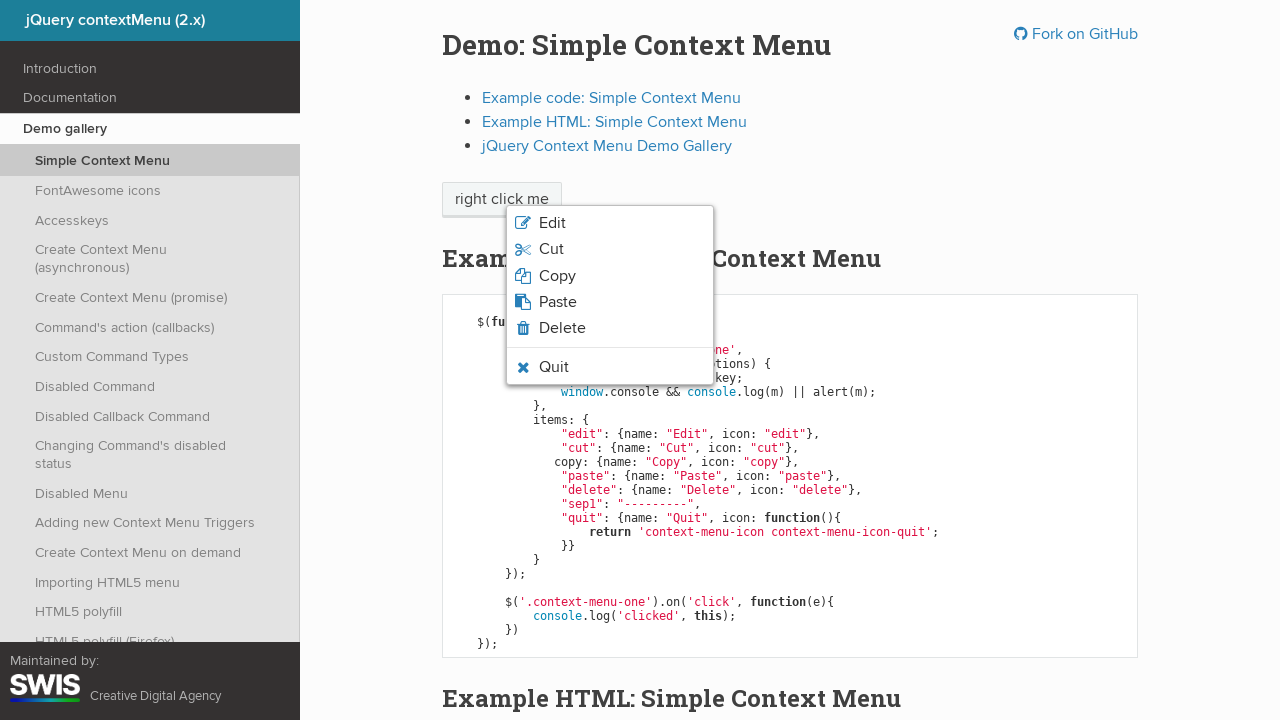

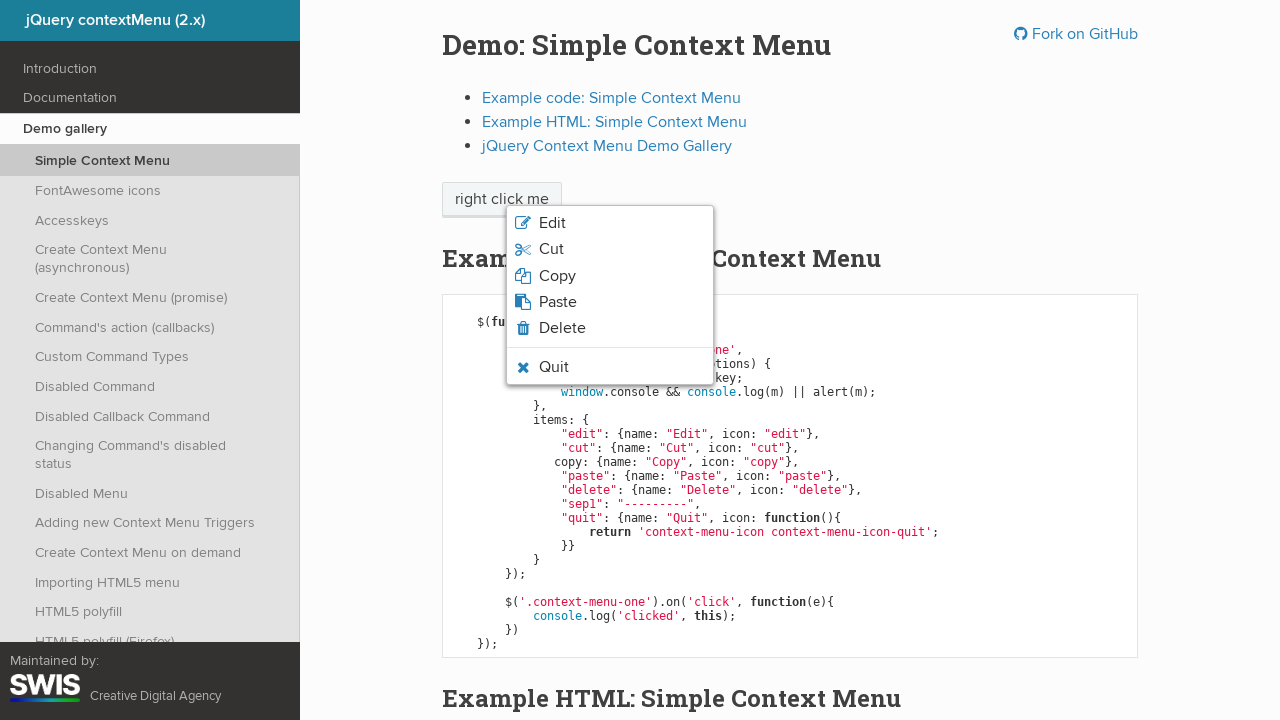